Navigates to DCinside gallery pages for MBTI personality types and verifies that article listings are displayed in the table.

Starting URL: https://gall.dcinside.com/mgallery/board/lists/?id=istj&page=1

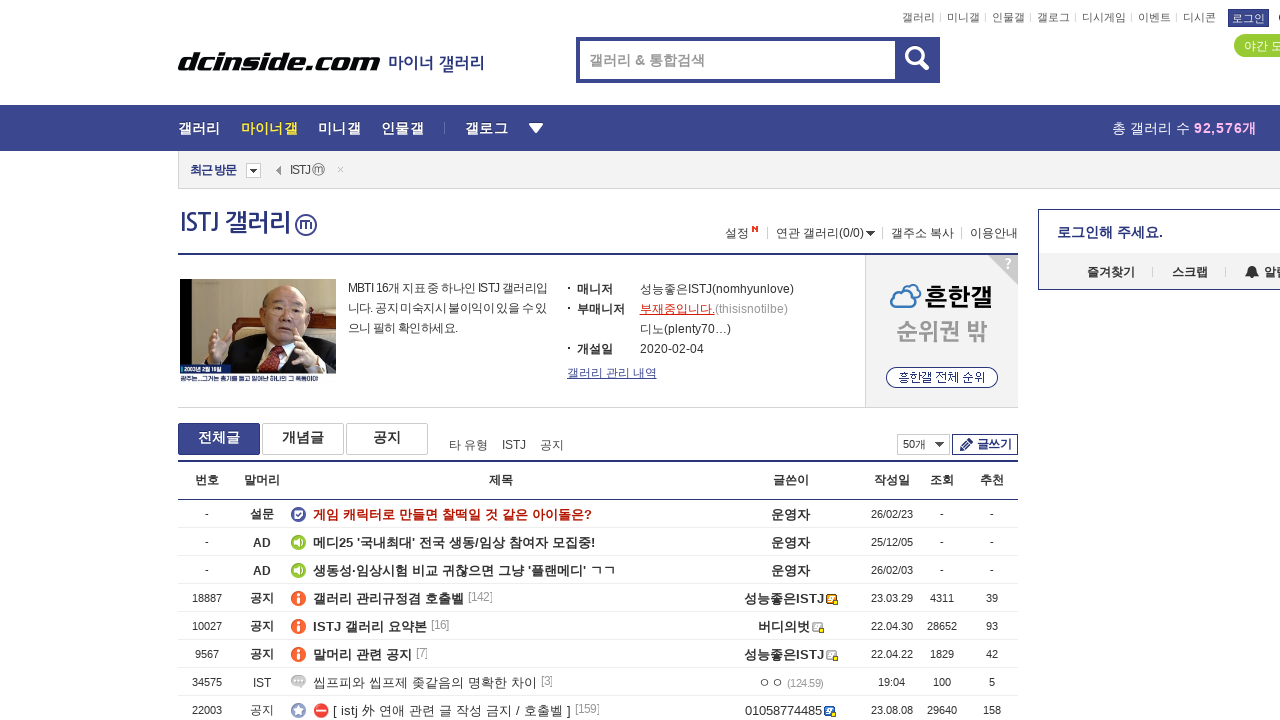

Waited for article table to load
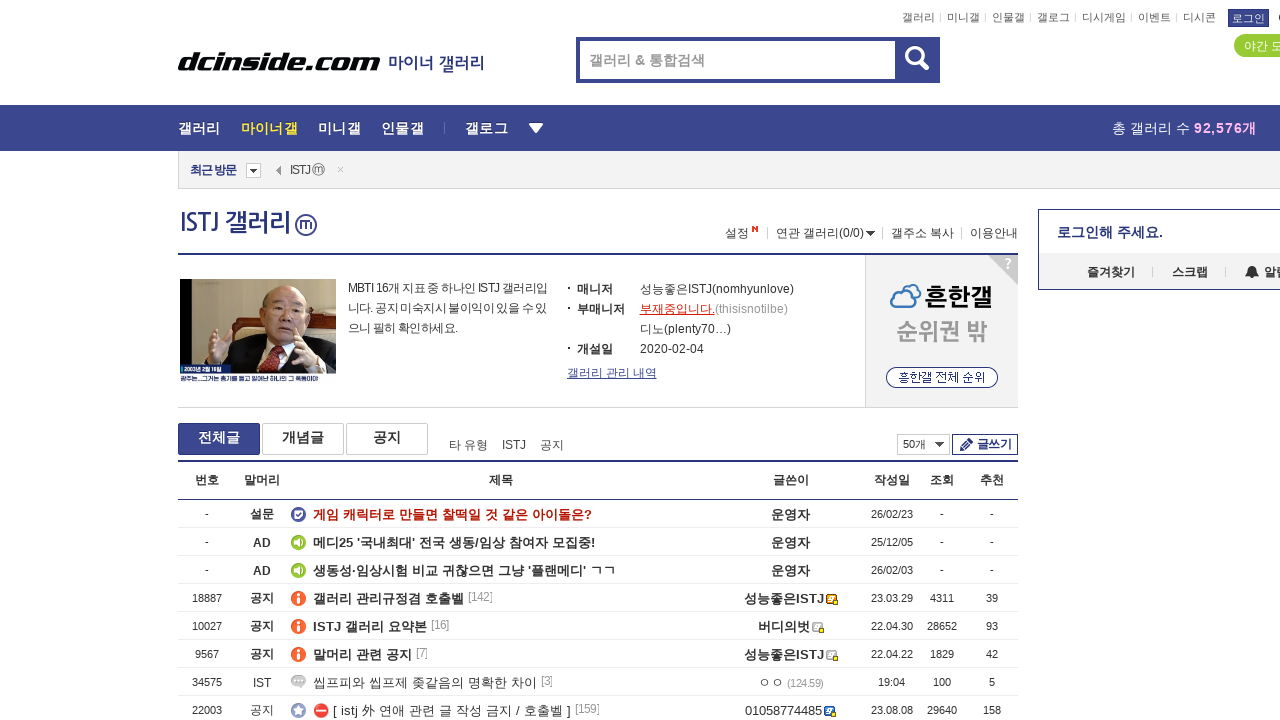

Verified article listings are displayed in the table
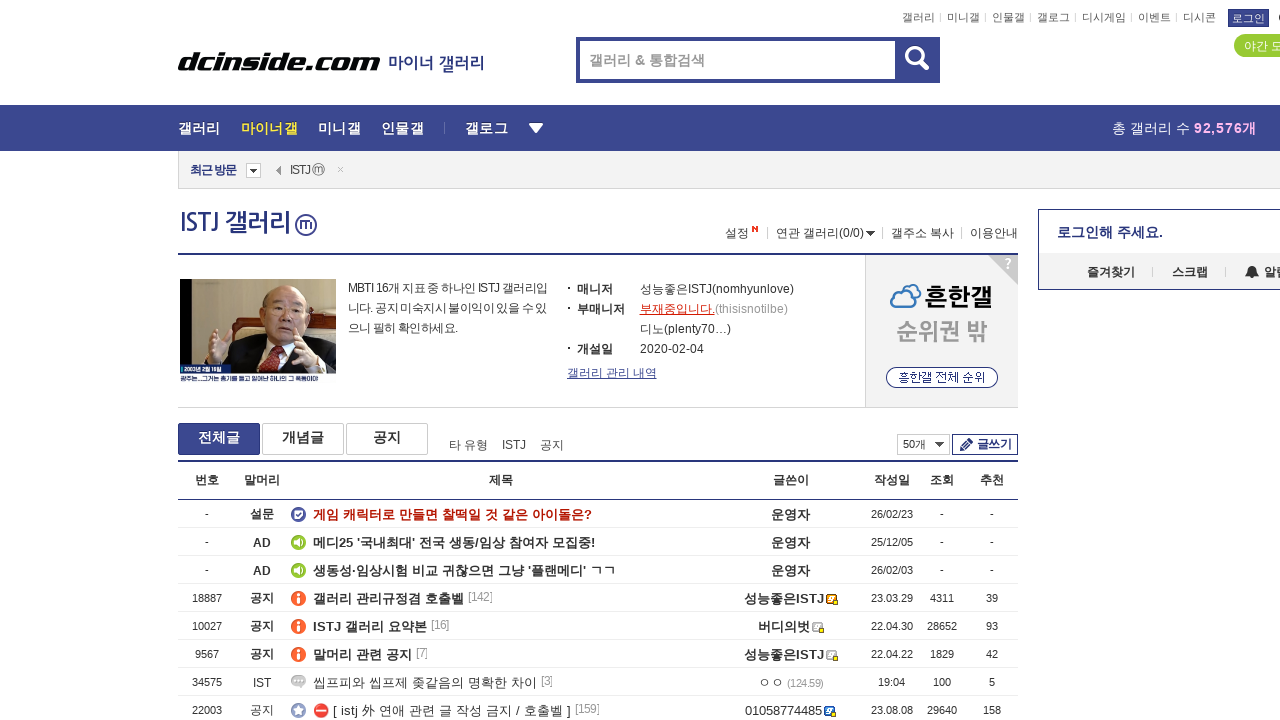

Navigated to MBTI ISTJ gallery page 2
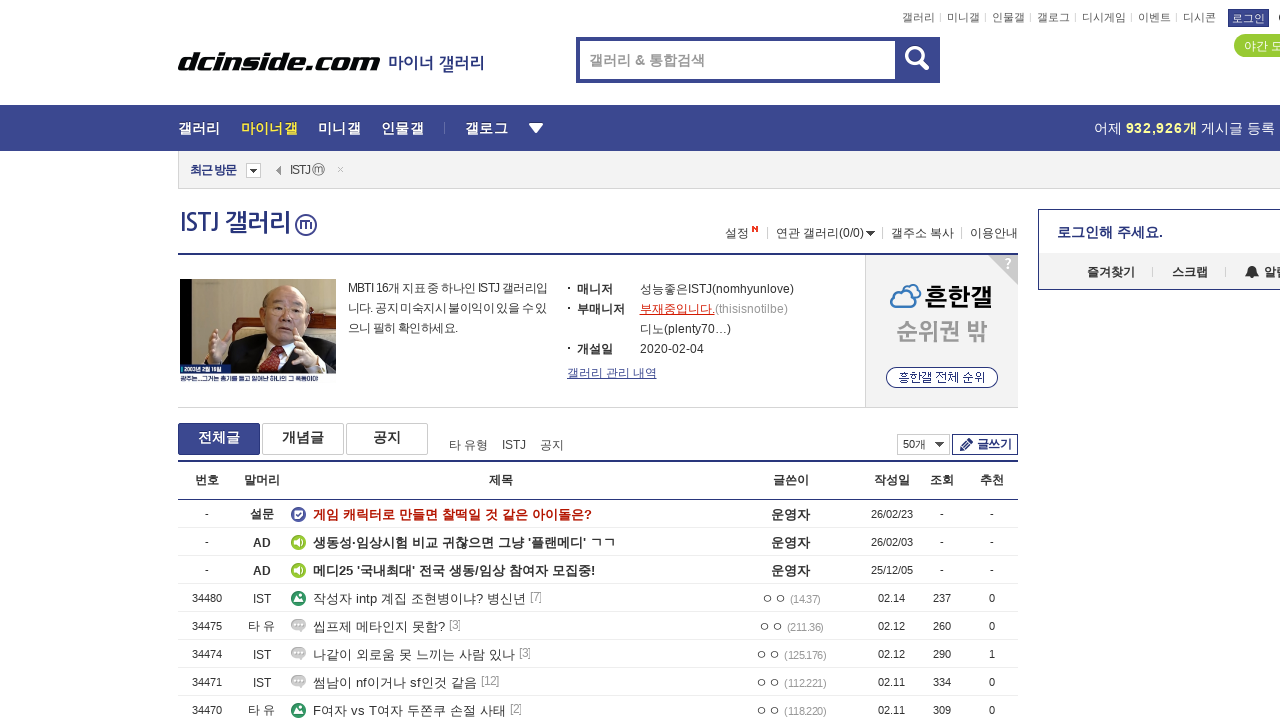

Verified article listings on page 2 are displayed
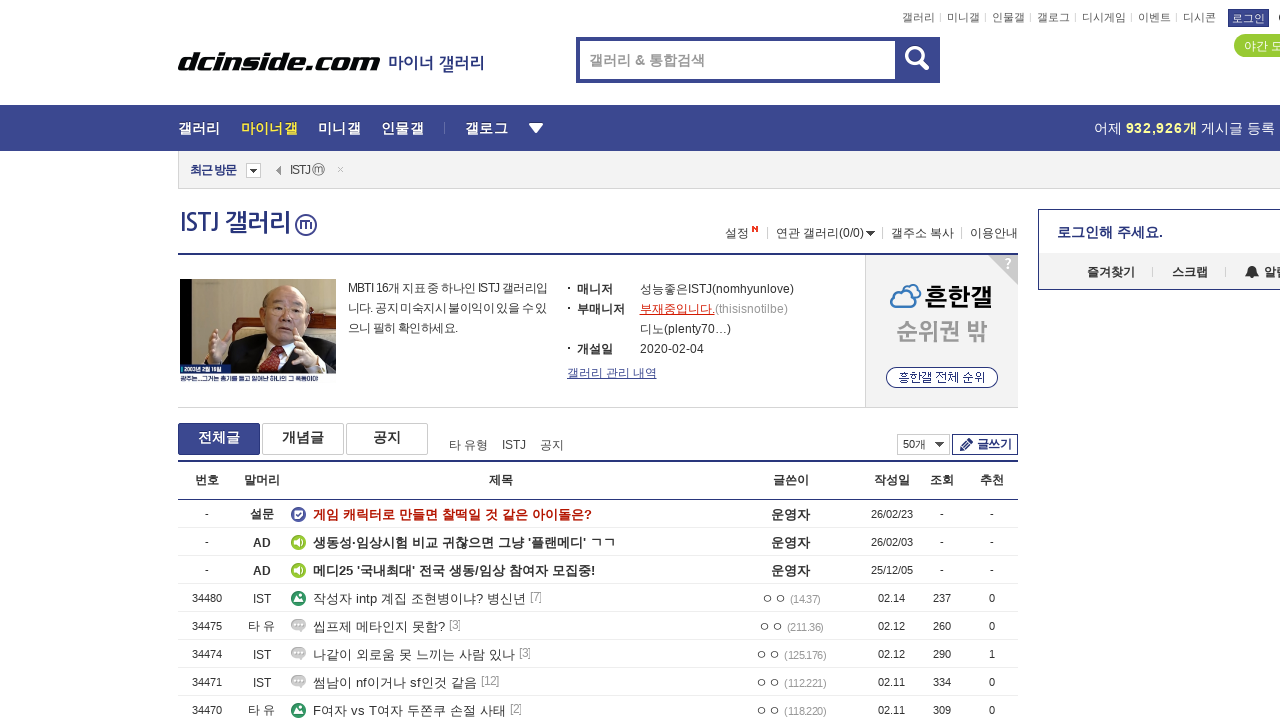

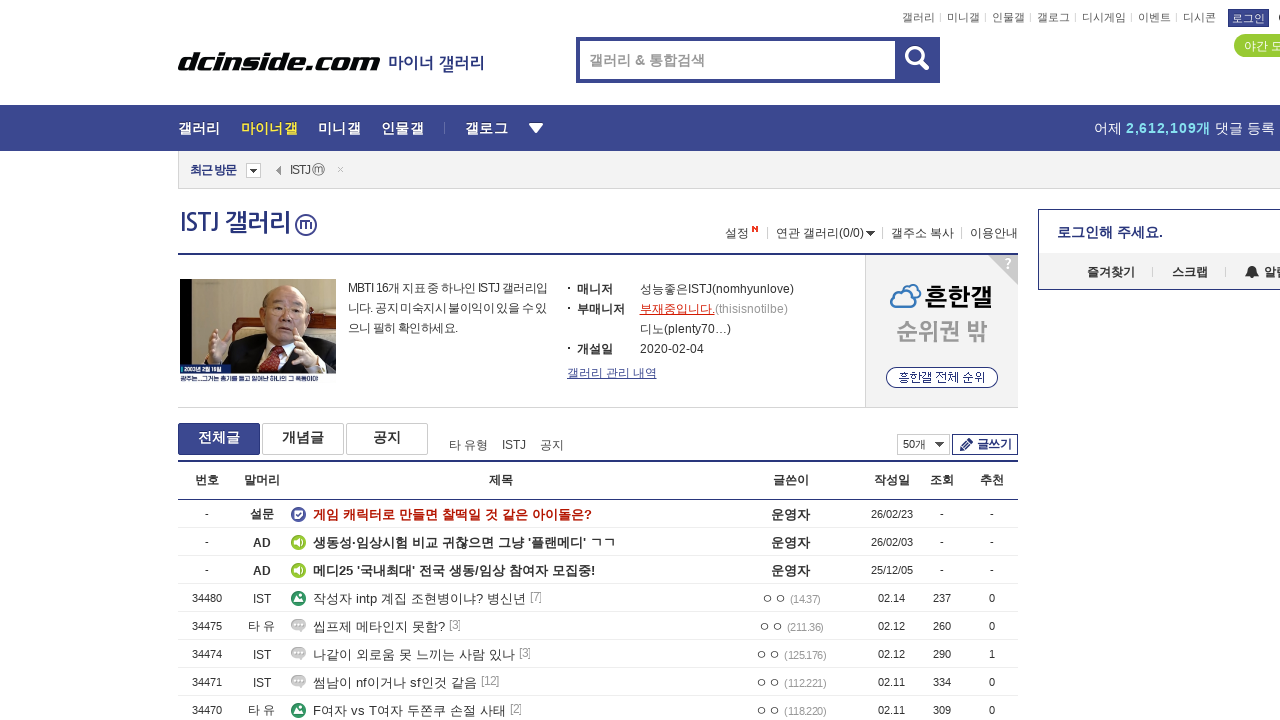